Tests iframe interaction by switching to a frame, entering text in an input field, then switching back to main content and clicking a link

Starting URL: https://demo.automationtesting.in/Frames.html

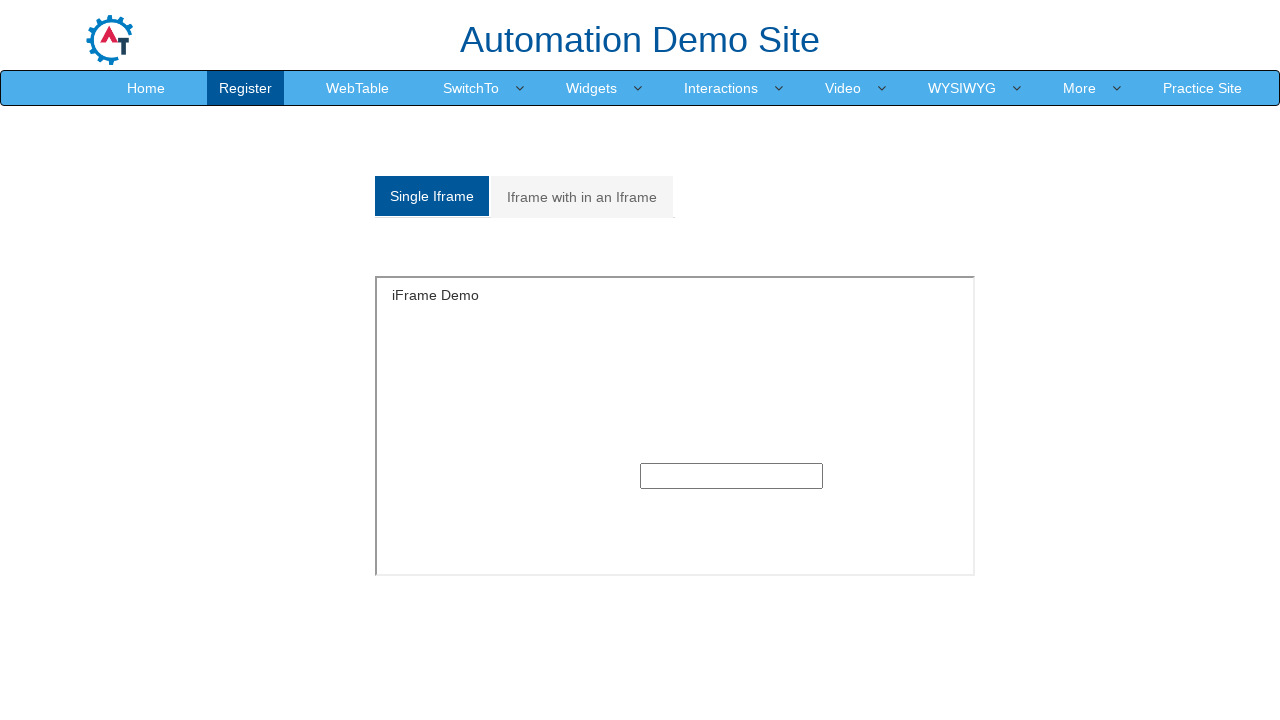

Located iframe with id 'singleframe'
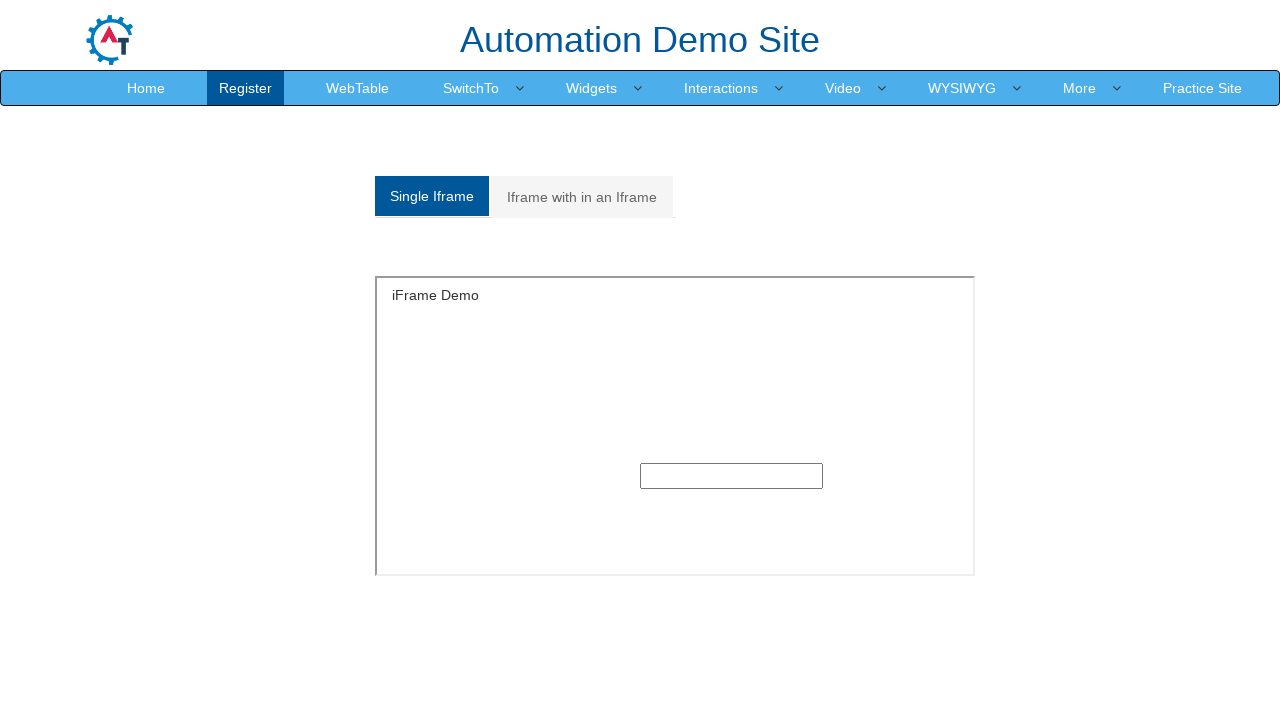

Entered 'Speedeway' in text input field within iframe on #singleframe >> internal:control=enter-frame >> (//input[@type='text'])[1]
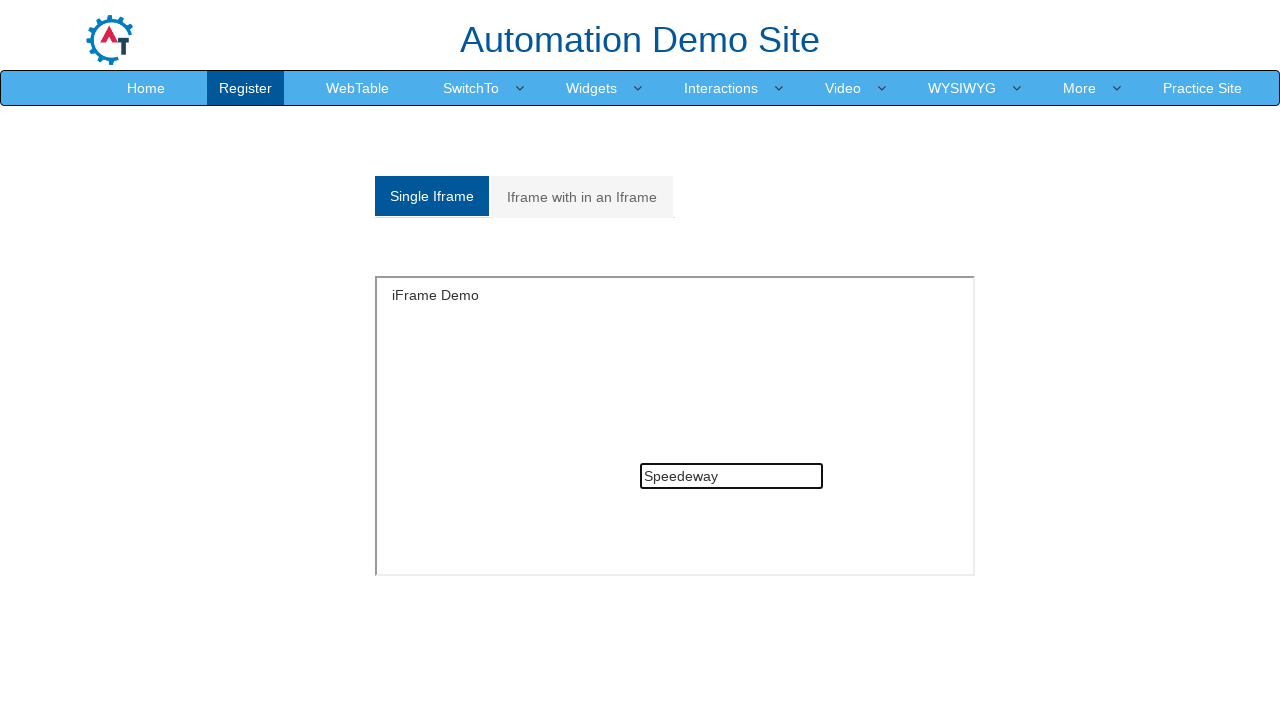

Clicked 'Practice Site' link on main page after switching from iframe at (1202, 88) on text=Practice Site
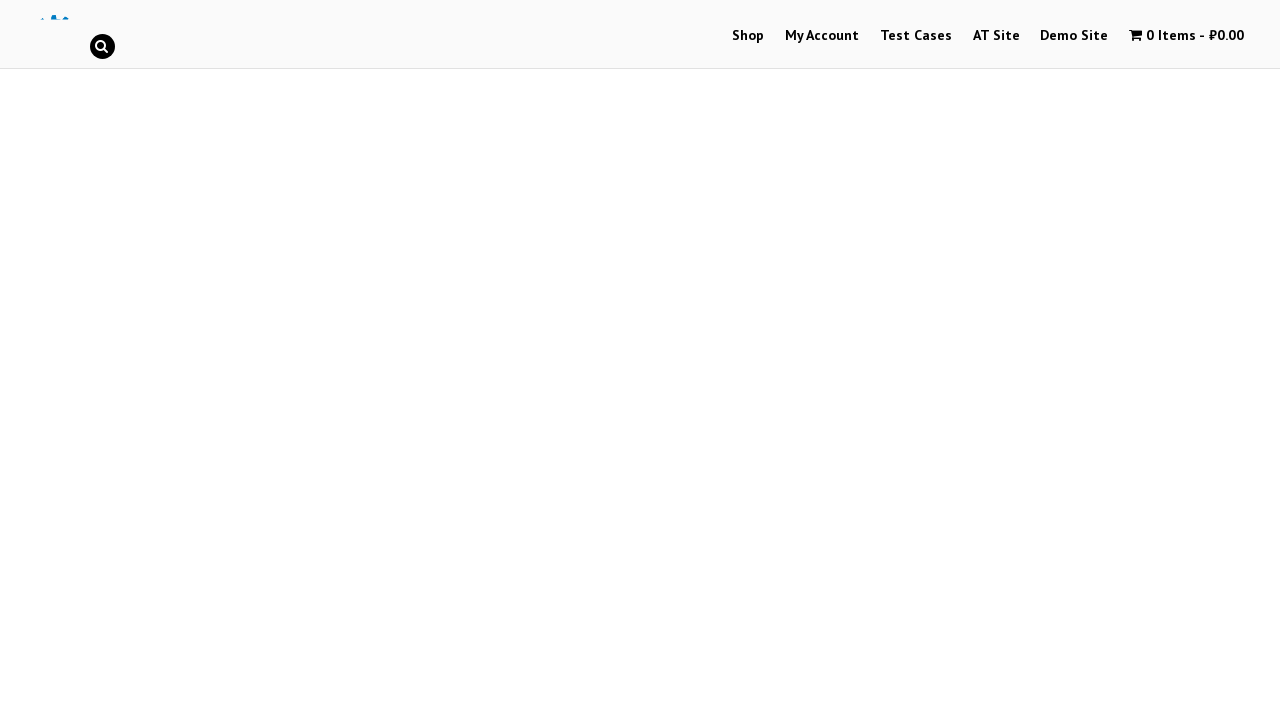

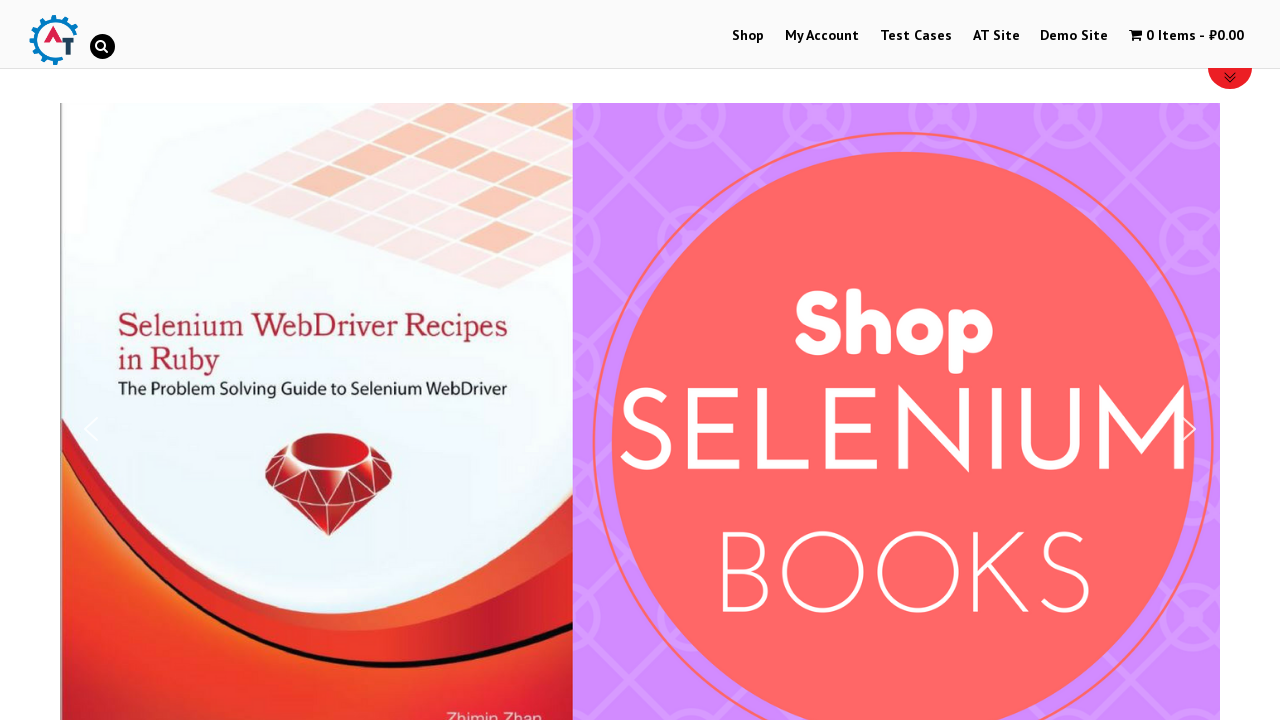